Tests dynamic content loading by clicking a start button and waiting for hidden content to become visible

Starting URL: http://the-internet.herokuapp.com/dynamic_loading/1

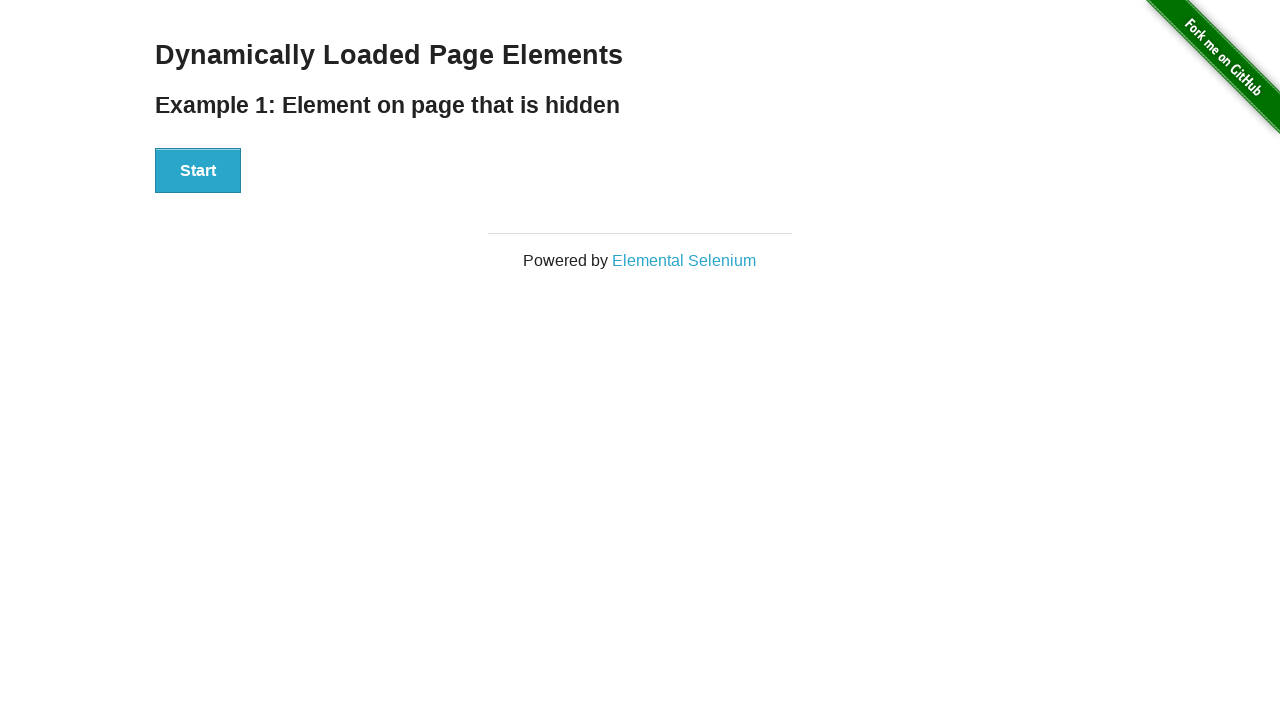

Clicked start button to trigger dynamic content loading at (198, 171) on [id='start'] button
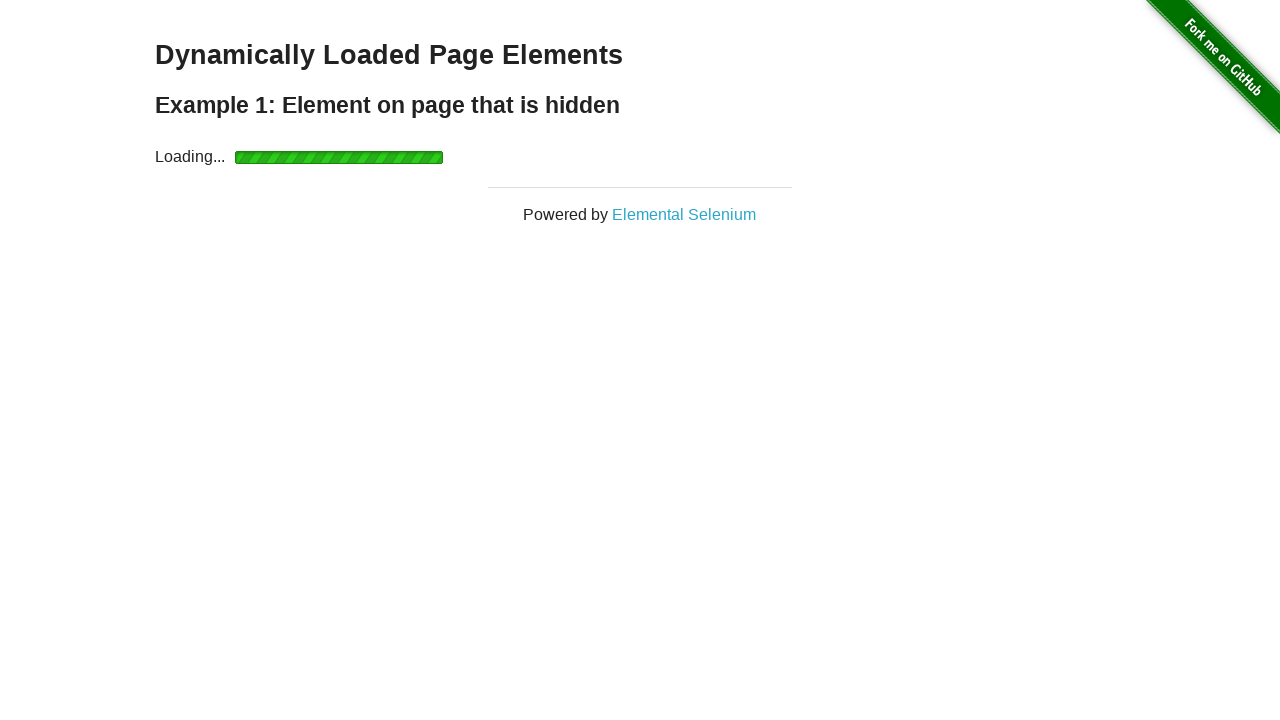

Waited for dynamically loaded content to become visible
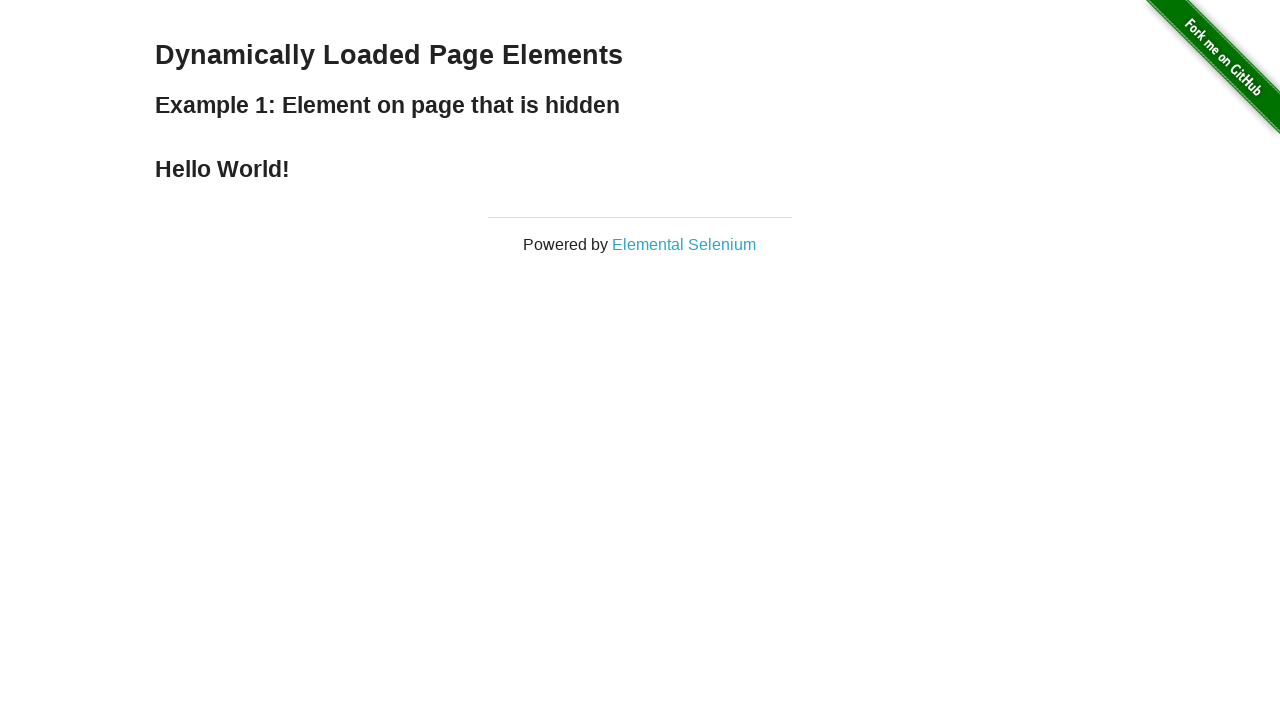

Verified that the dynamically loaded content is visible
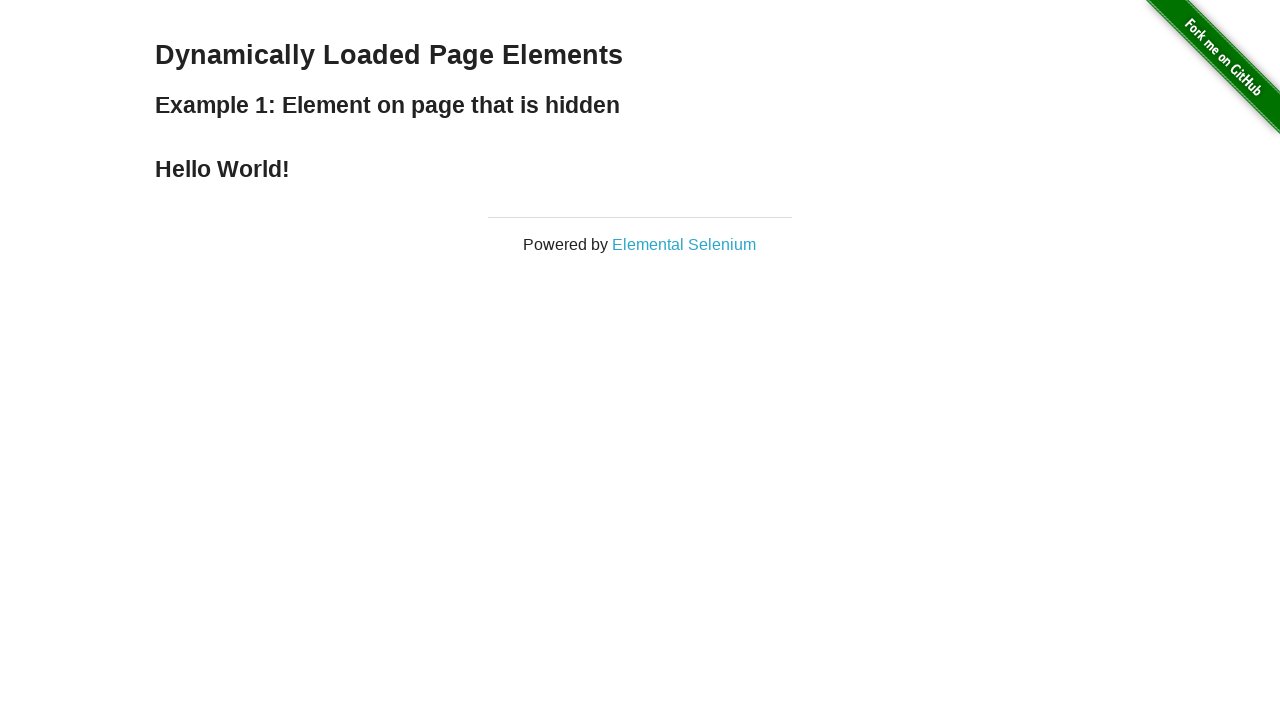

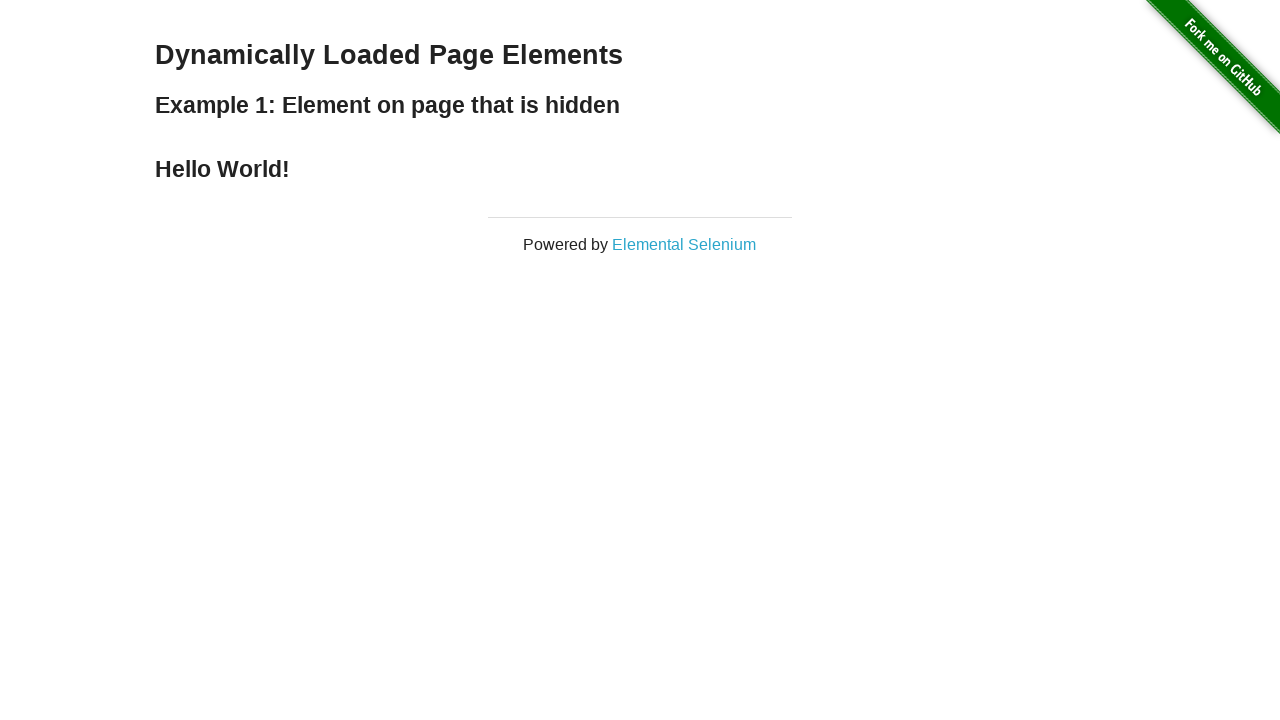